Tests clicking on the "Add New Record" button on the web tables demo page using class name locator

Starting URL: https://demoqa.com/webtables

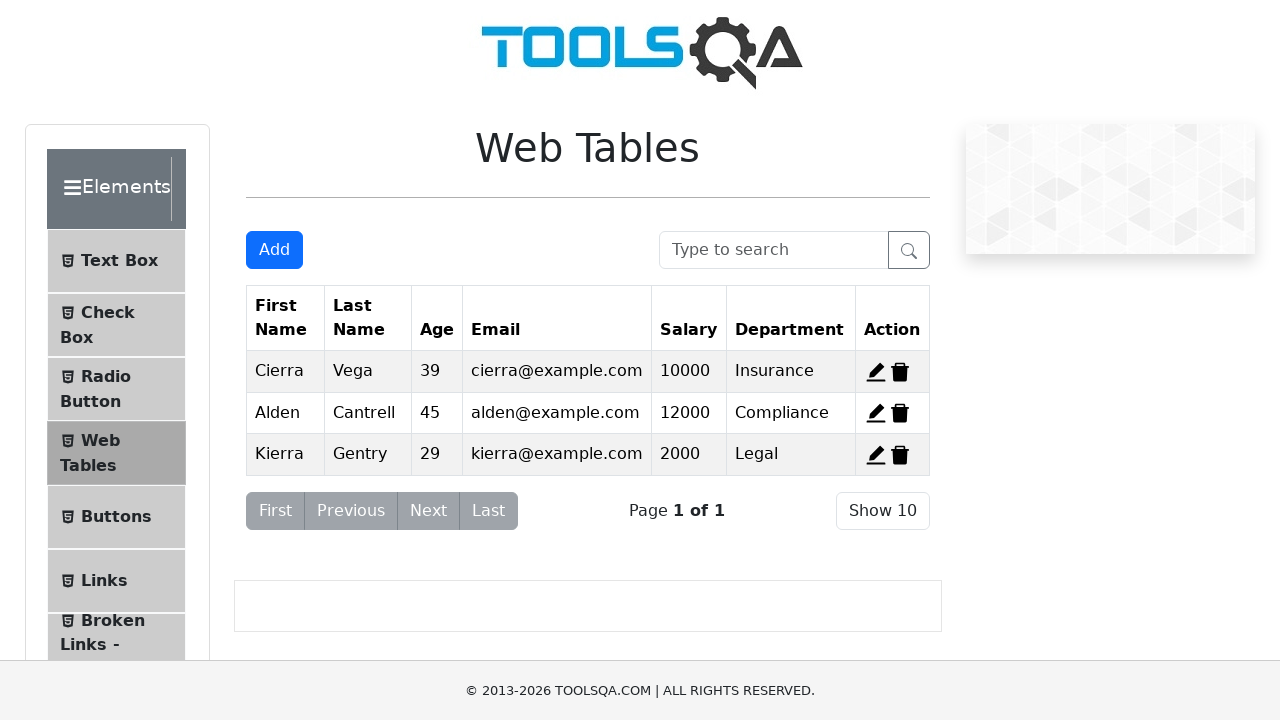

Navigated to web tables demo page
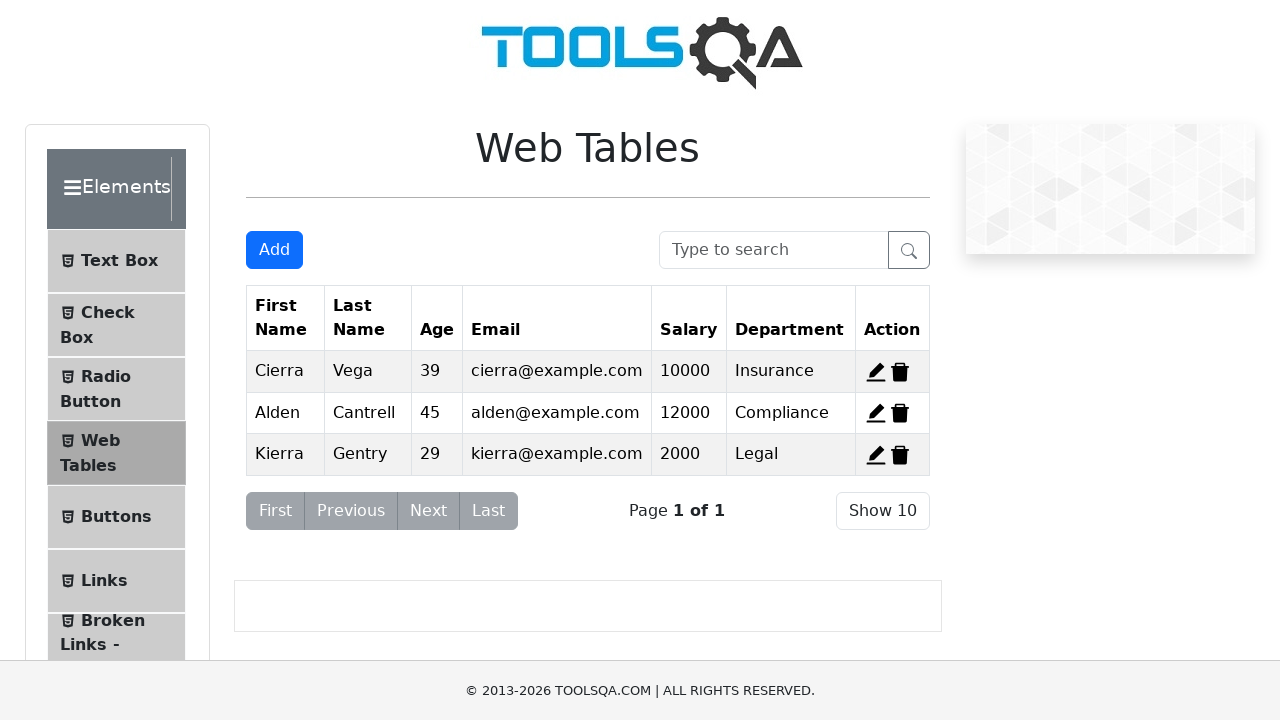

Clicked 'Add New Record' button using class selector at (274, 250) on .btn-primary
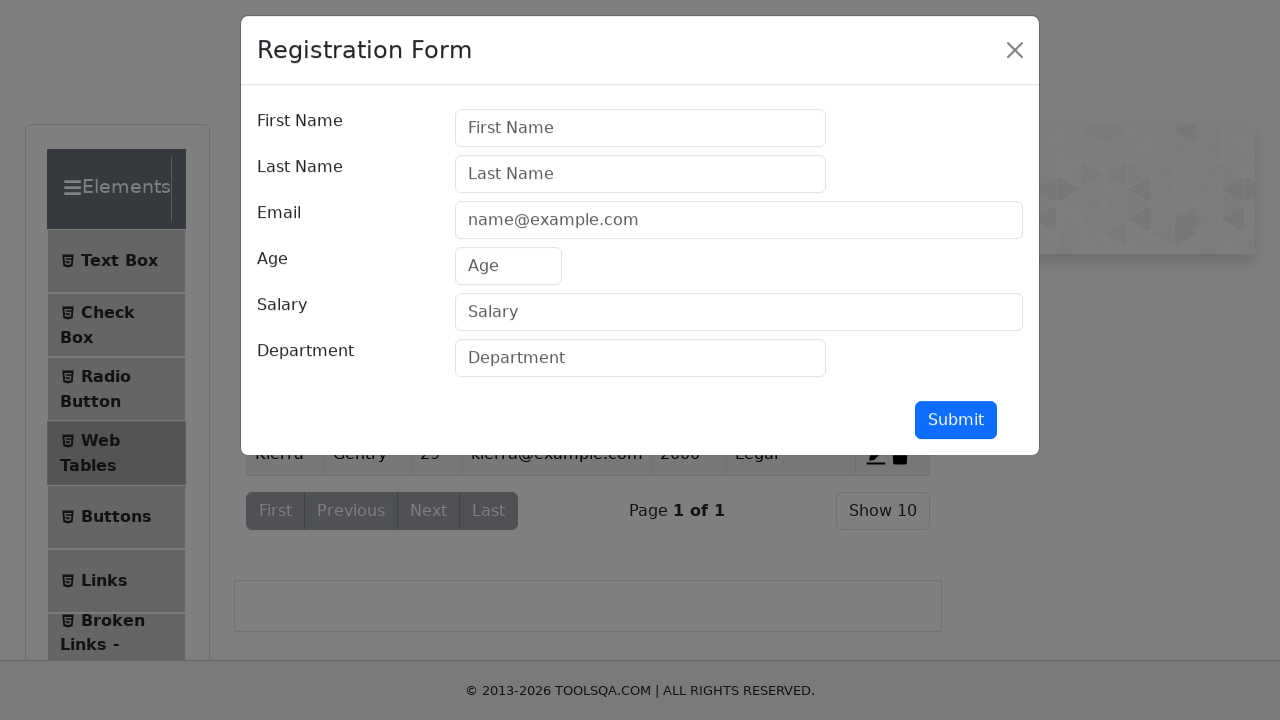

Waited for modal/form to appear
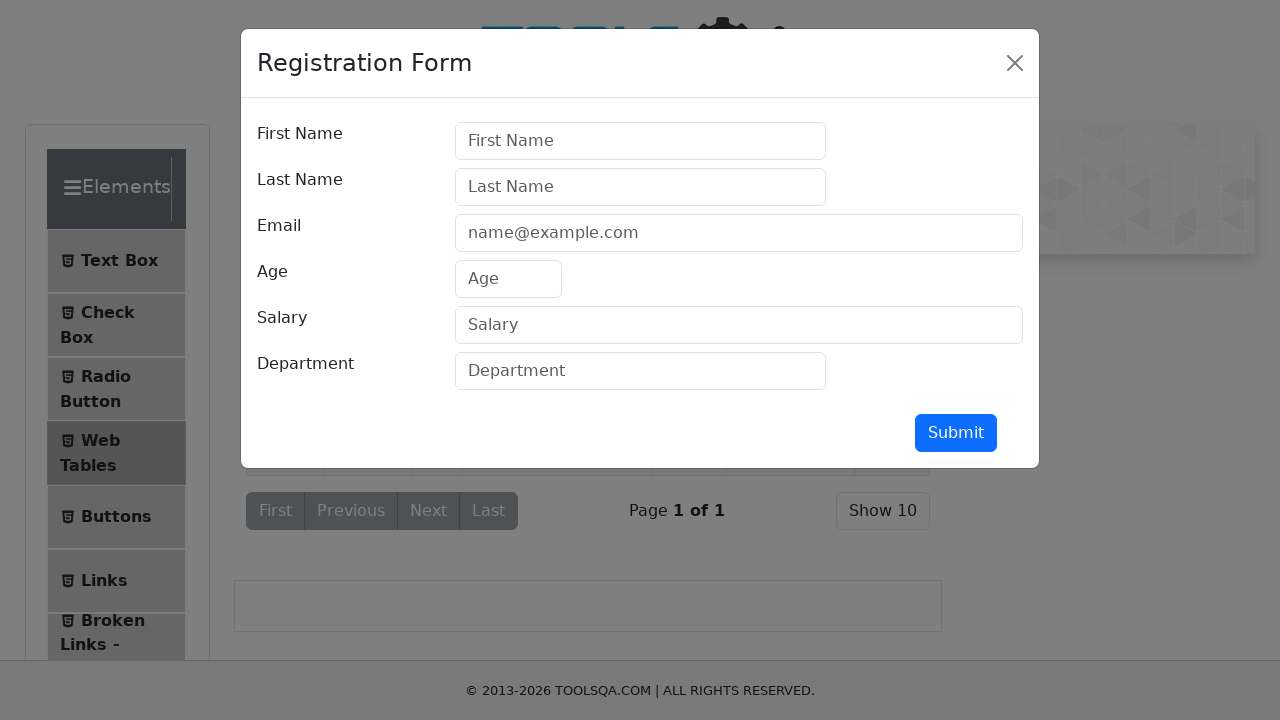

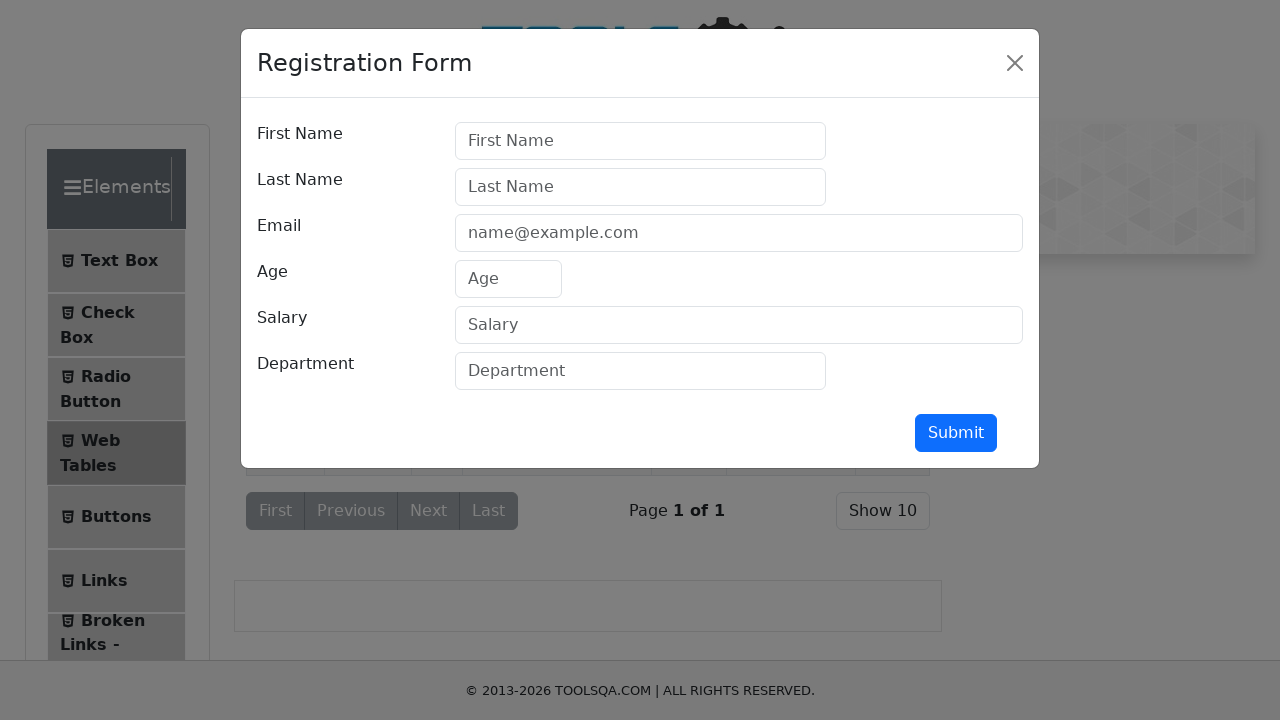